Tests dynamic loading where the element doesn't exist initially and appears after clicking start button

Starting URL: http://the-internet.herokuapp.com/dynamic_loading/2

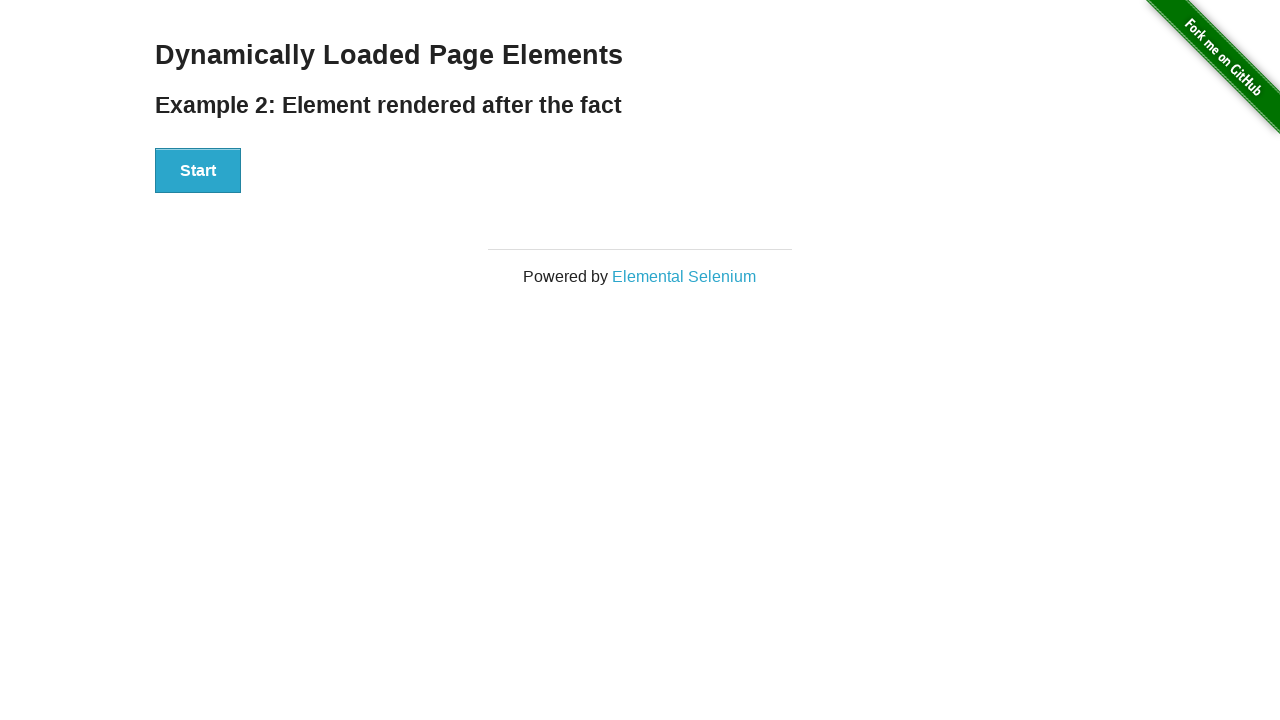

Clicked the start button to trigger dynamic loading at (198, 171) on xpath=//div[@id='start']/button
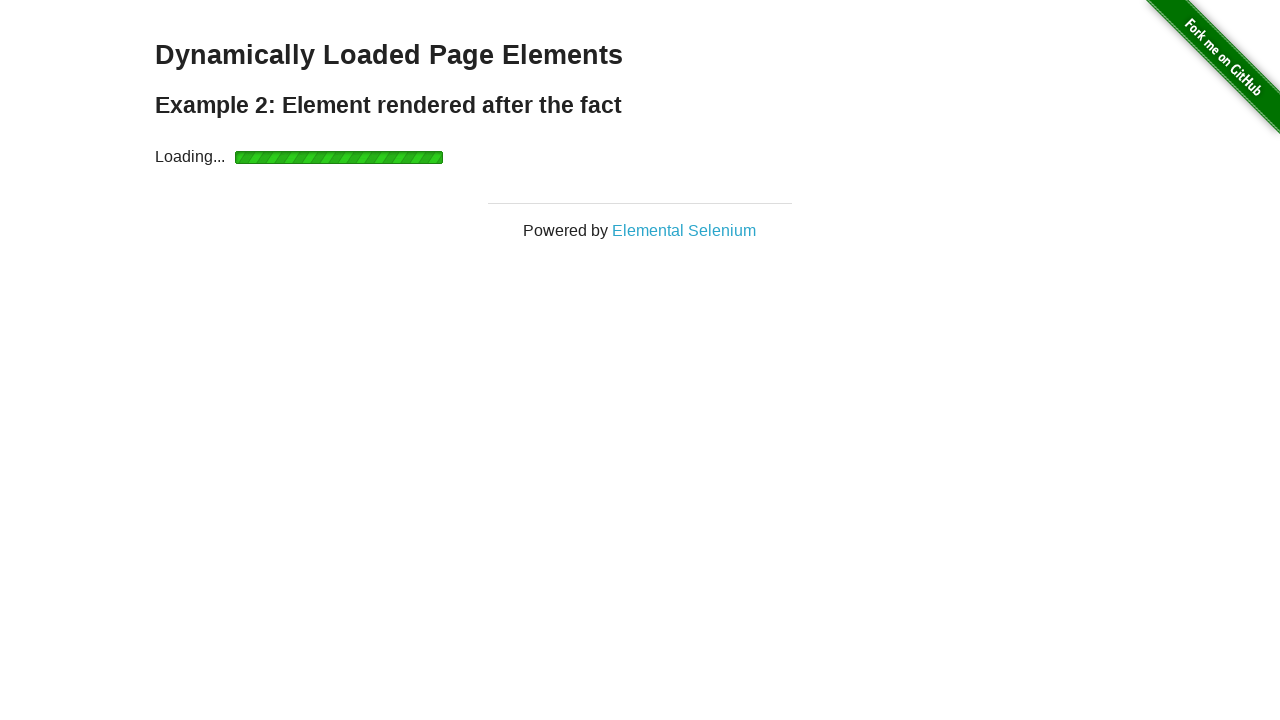

Element appeared with 'Hello World!' text after dynamic loading completed
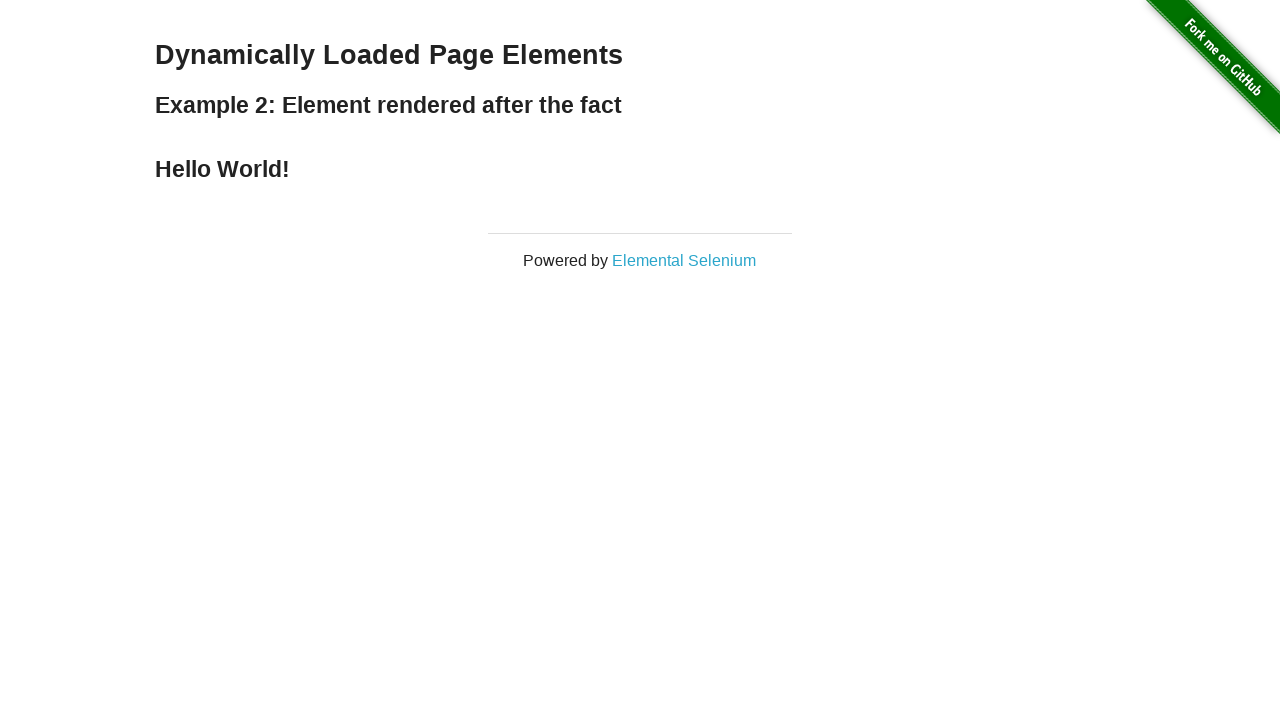

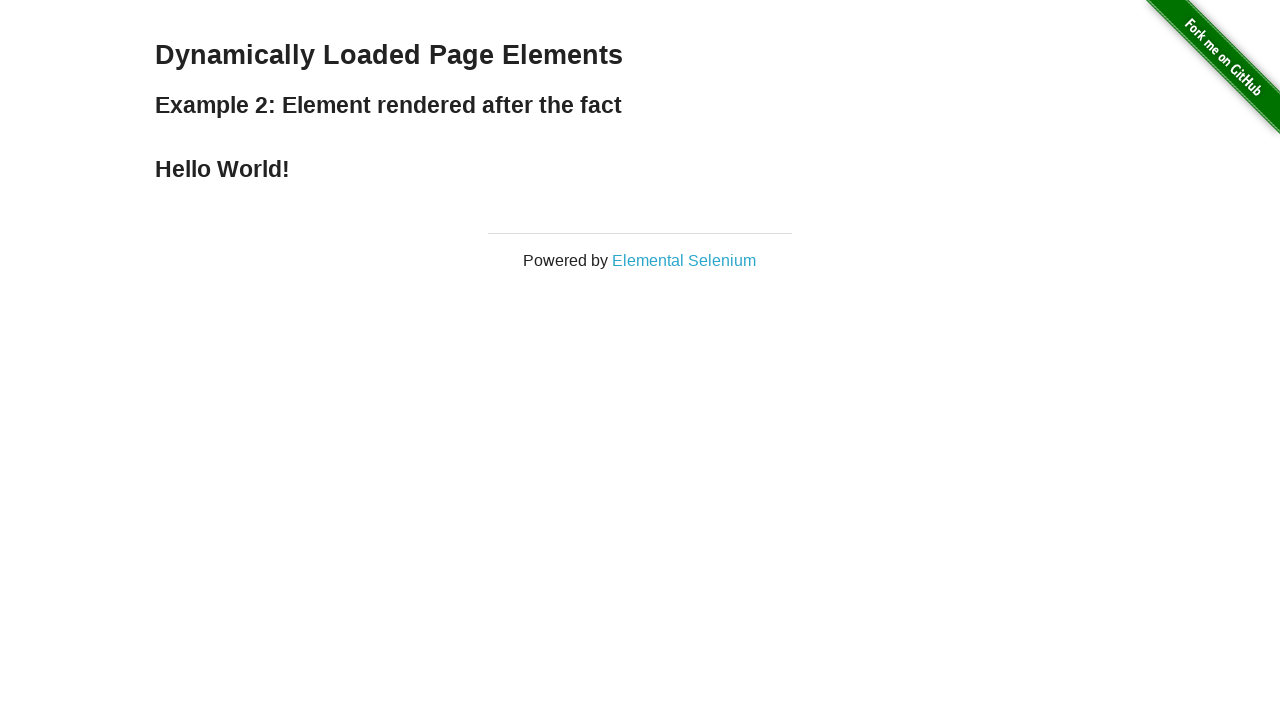